Navigates to the CIIT Institute homepage and verifies the page loads by checking the page title and URL

Starting URL: https://ciitinstitute.com/

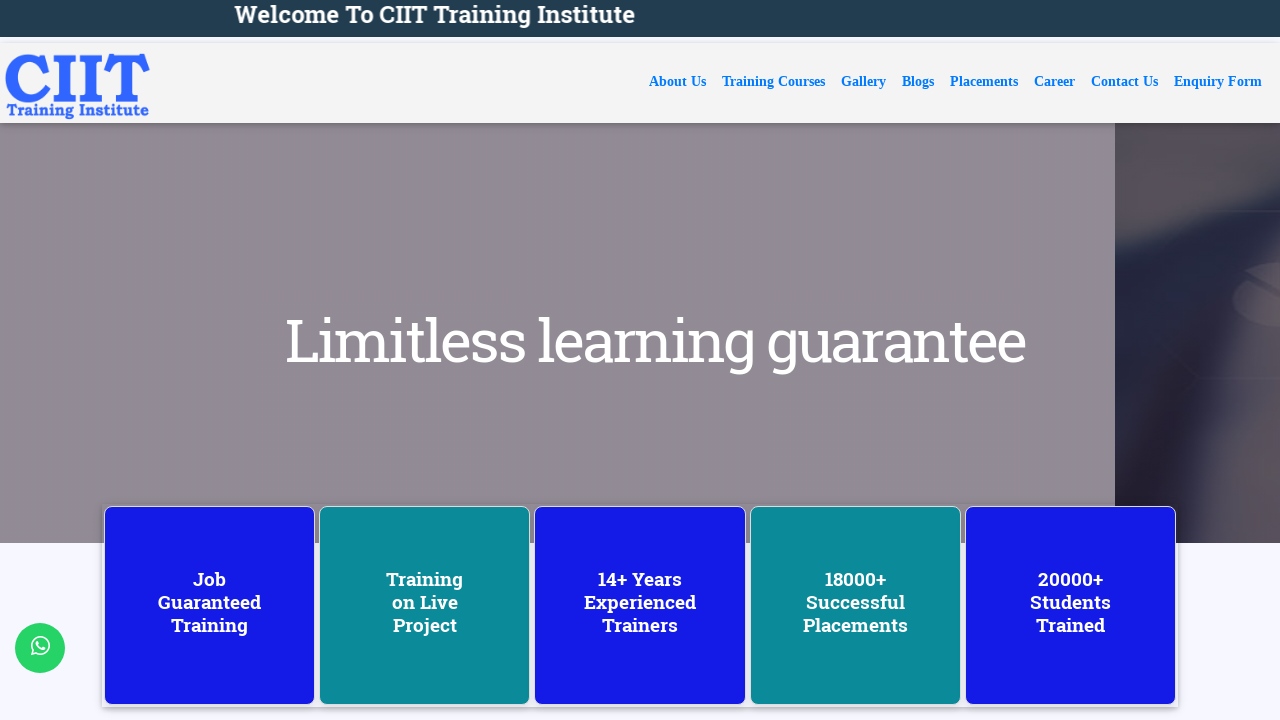

Waited for page DOM to load
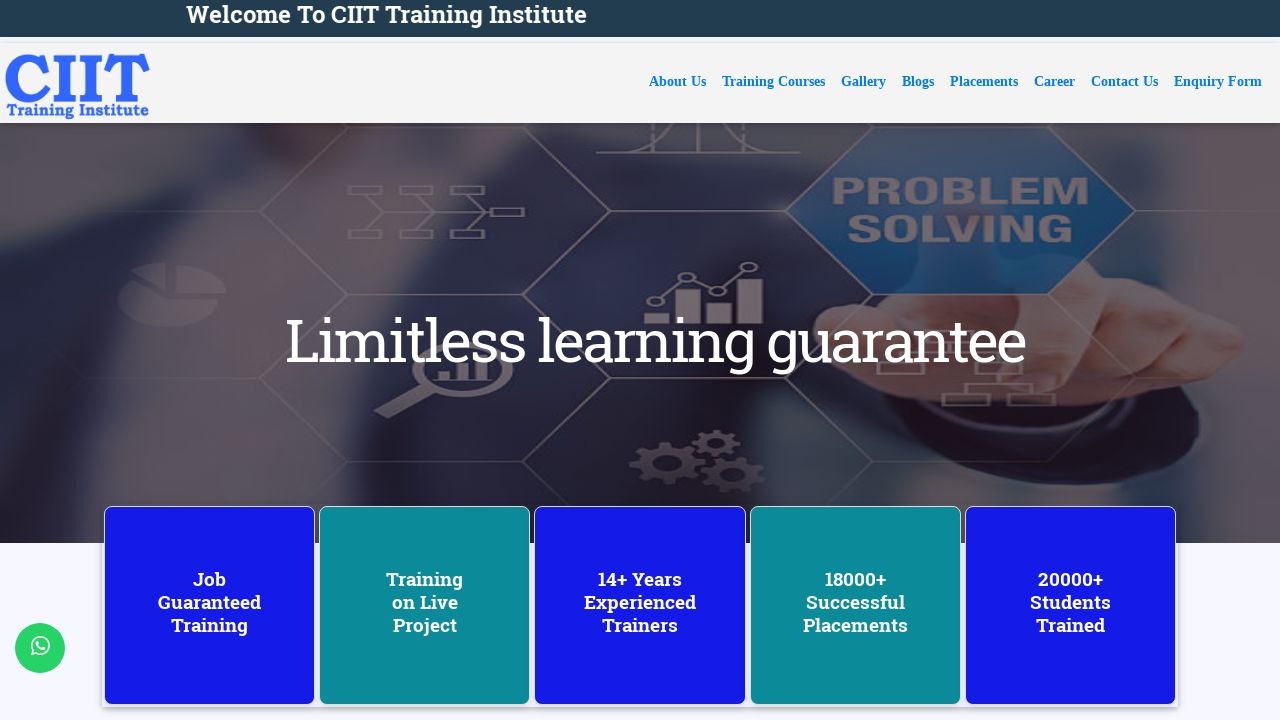

Retrieved page title to verify page loaded
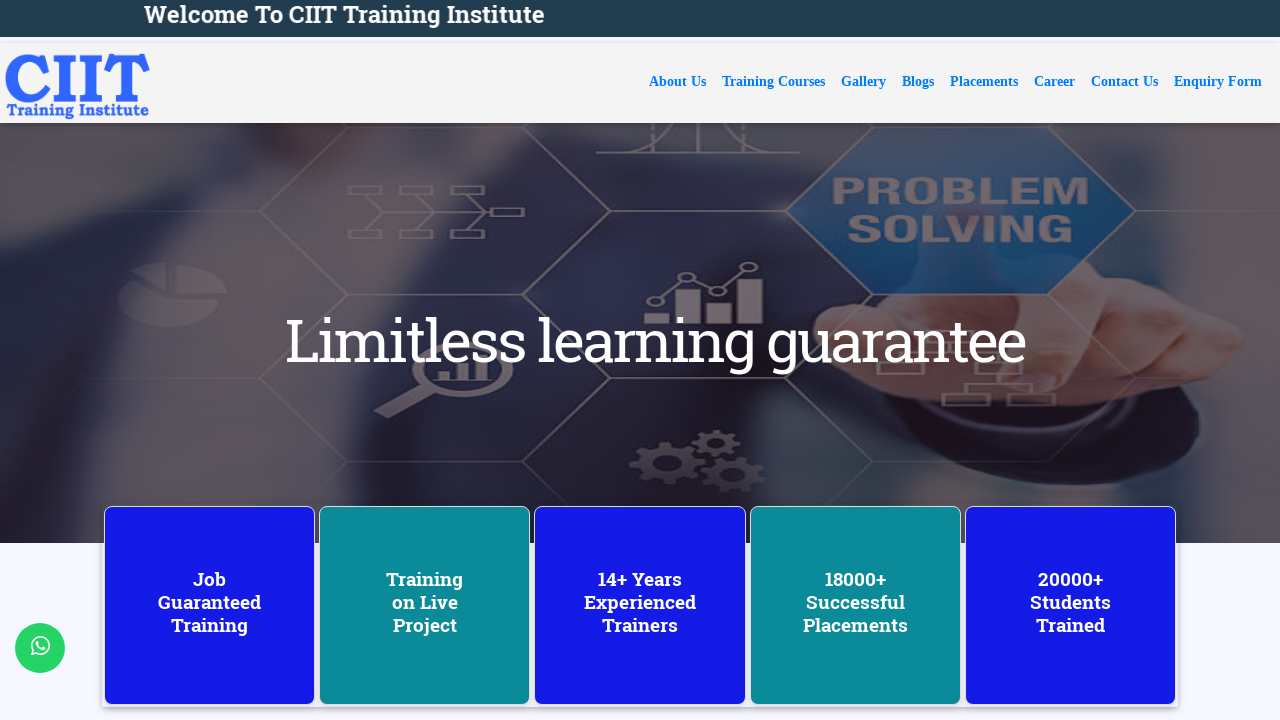

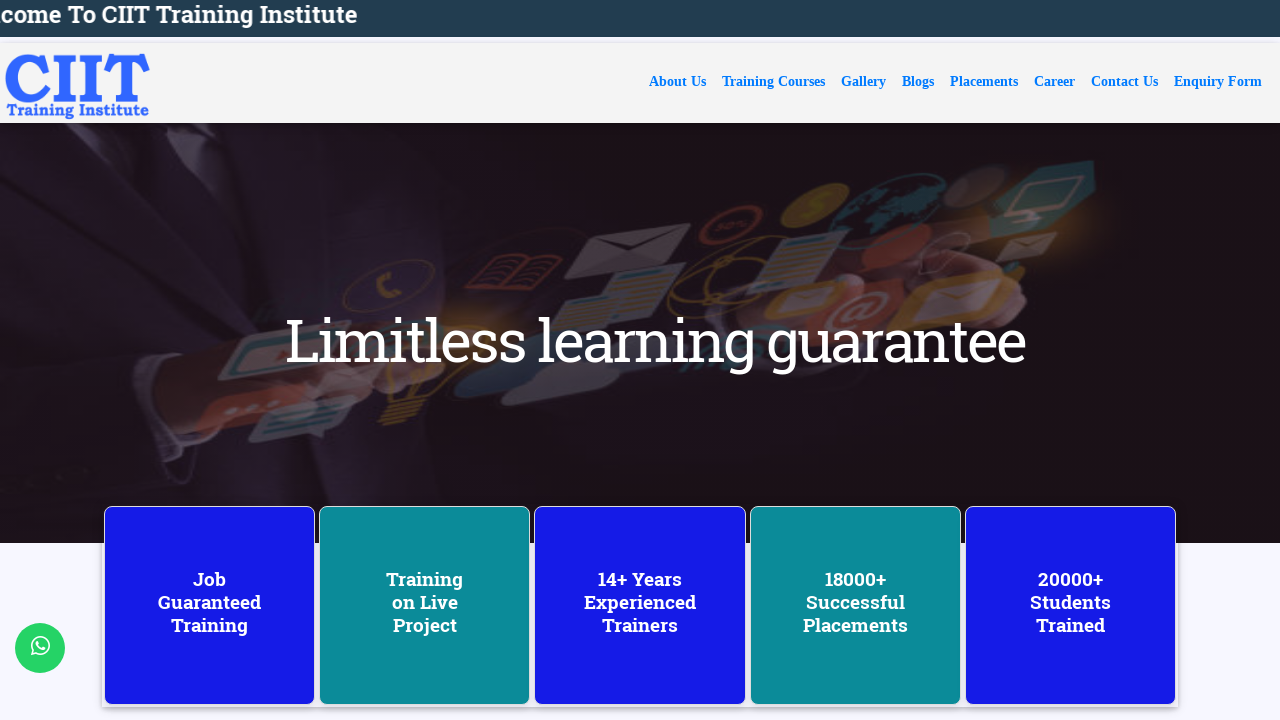